Tests clearing the complete state of all items by toggling the mark-all checkbox

Starting URL: https://demo.playwright.dev/todomvc

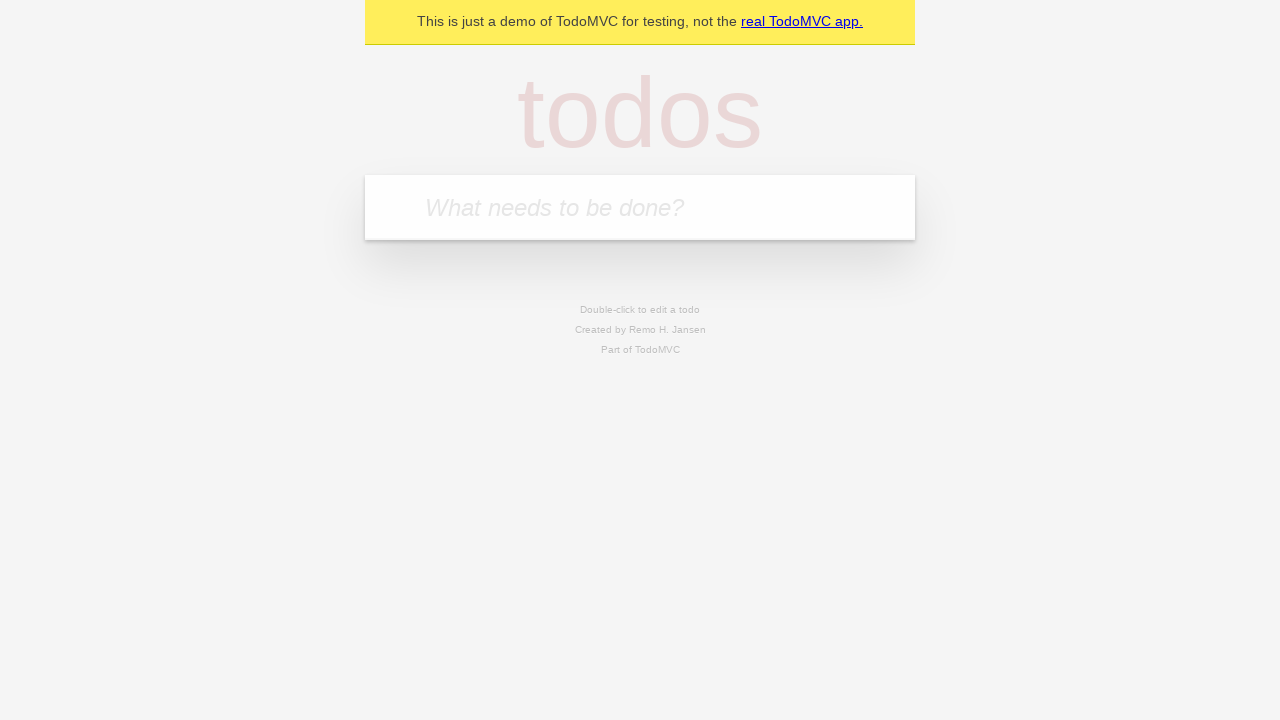

Filled new todo field with 'buy some cheese' on internal:attr=[placeholder="What needs to be done?"i]
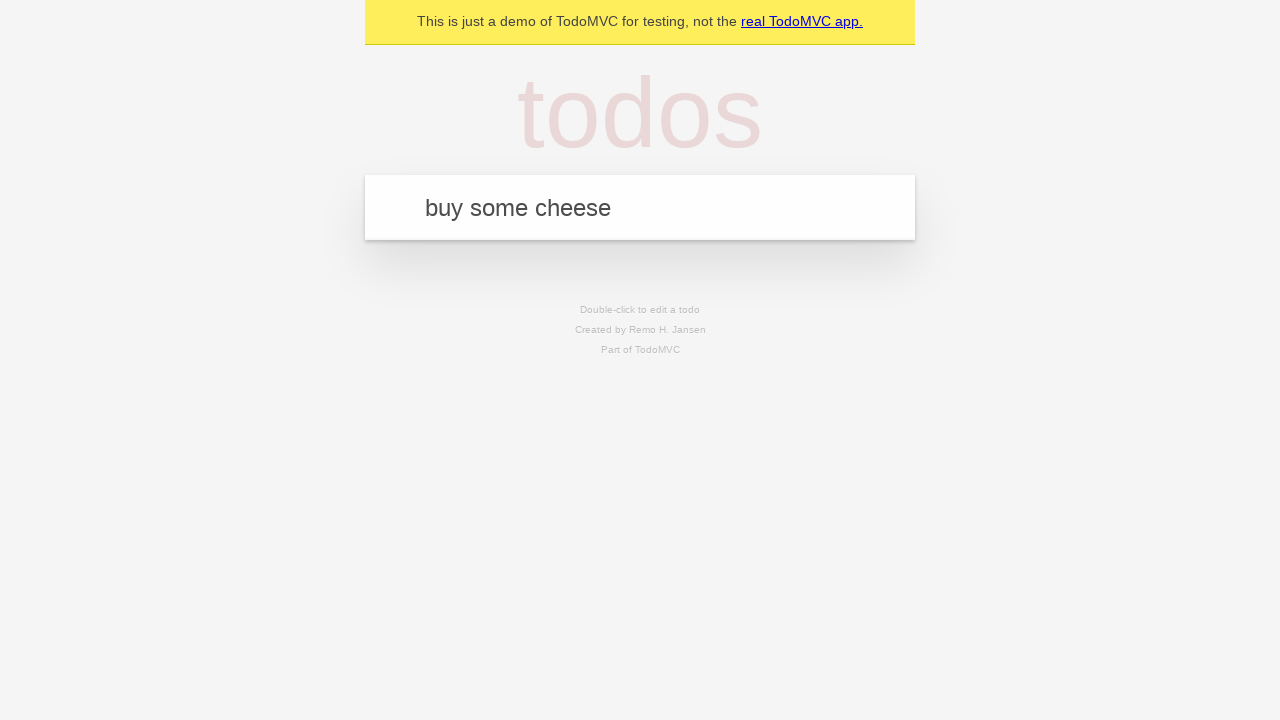

Pressed Enter to create todo item 'buy some cheese' on internal:attr=[placeholder="What needs to be done?"i]
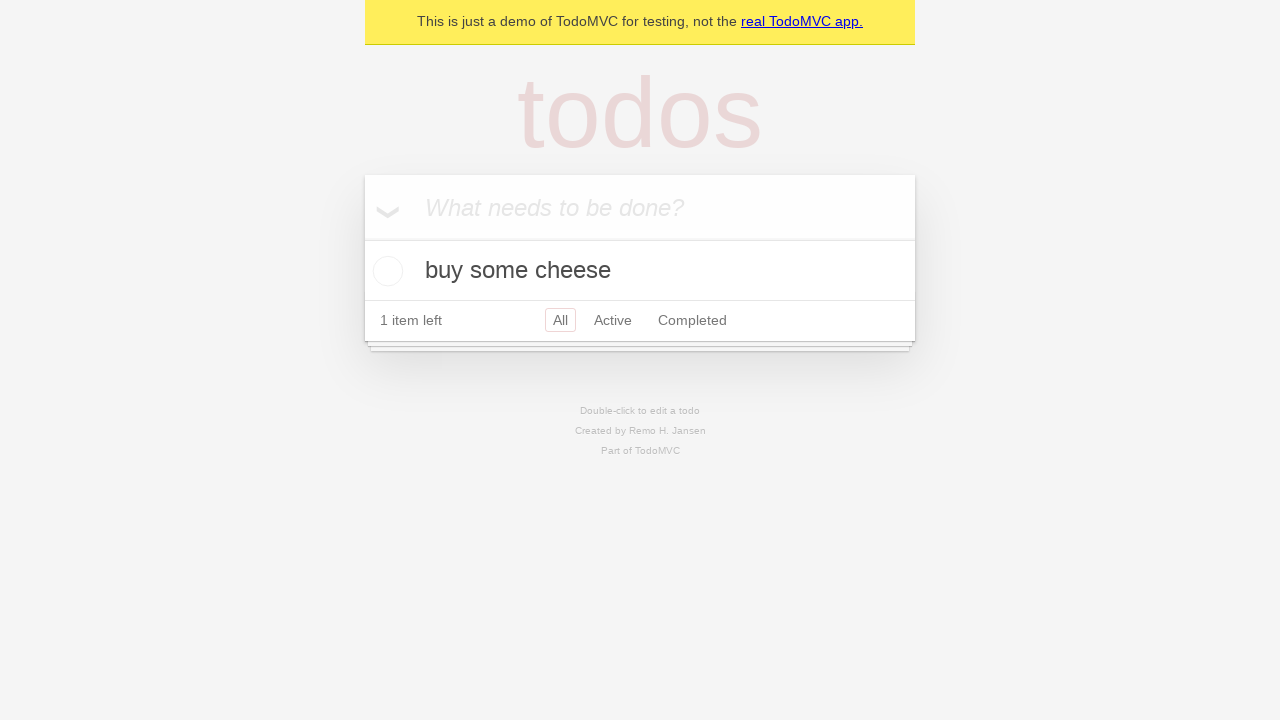

Filled new todo field with 'feed the cat' on internal:attr=[placeholder="What needs to be done?"i]
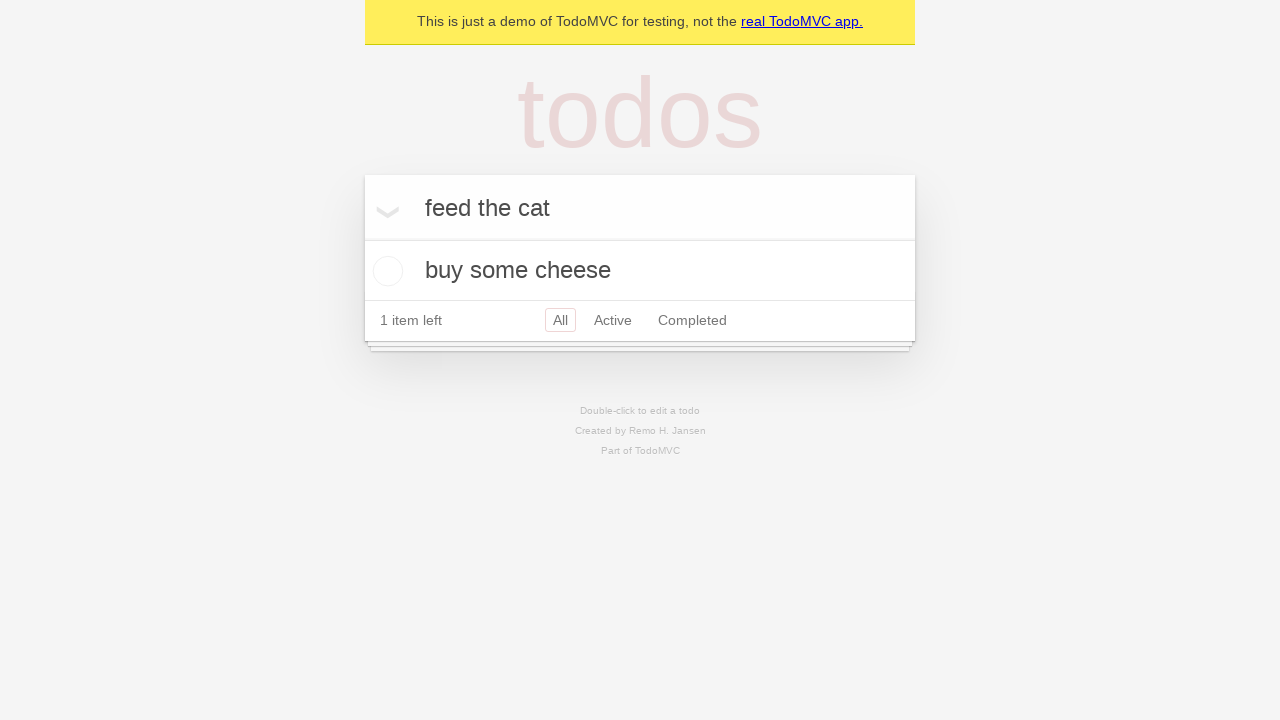

Pressed Enter to create todo item 'feed the cat' on internal:attr=[placeholder="What needs to be done?"i]
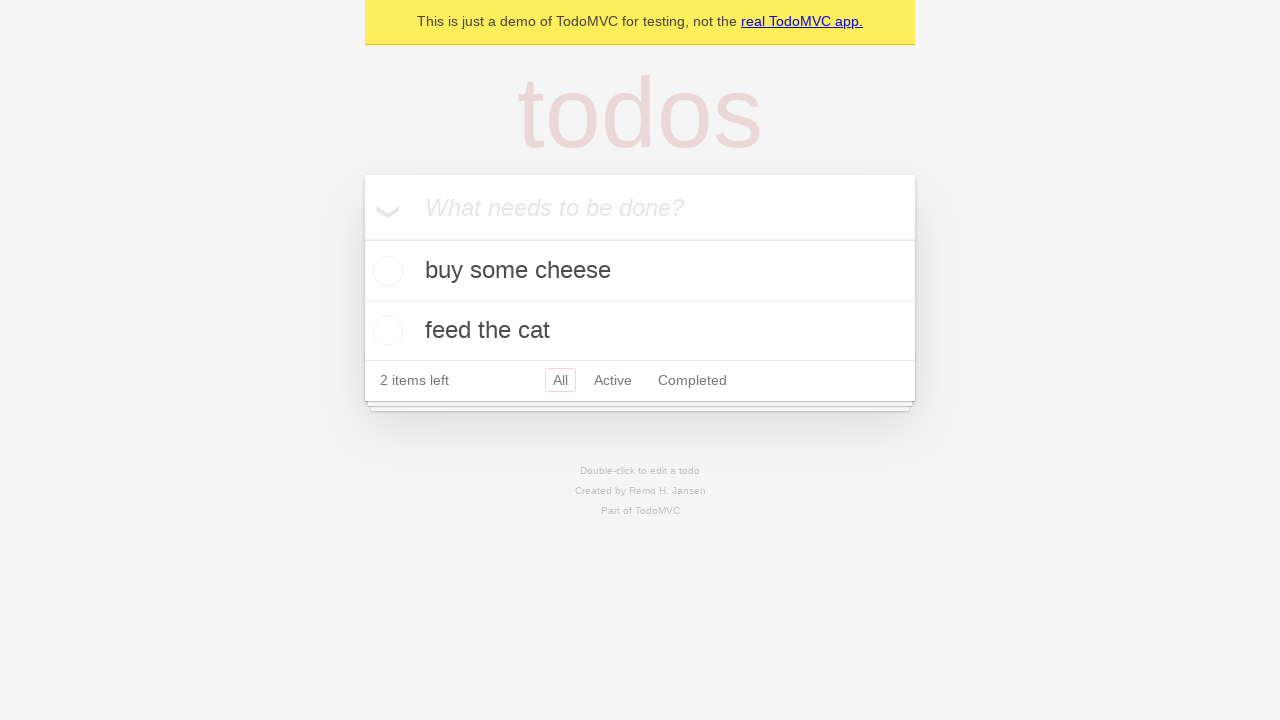

Filled new todo field with 'book a doctors appointment' on internal:attr=[placeholder="What needs to be done?"i]
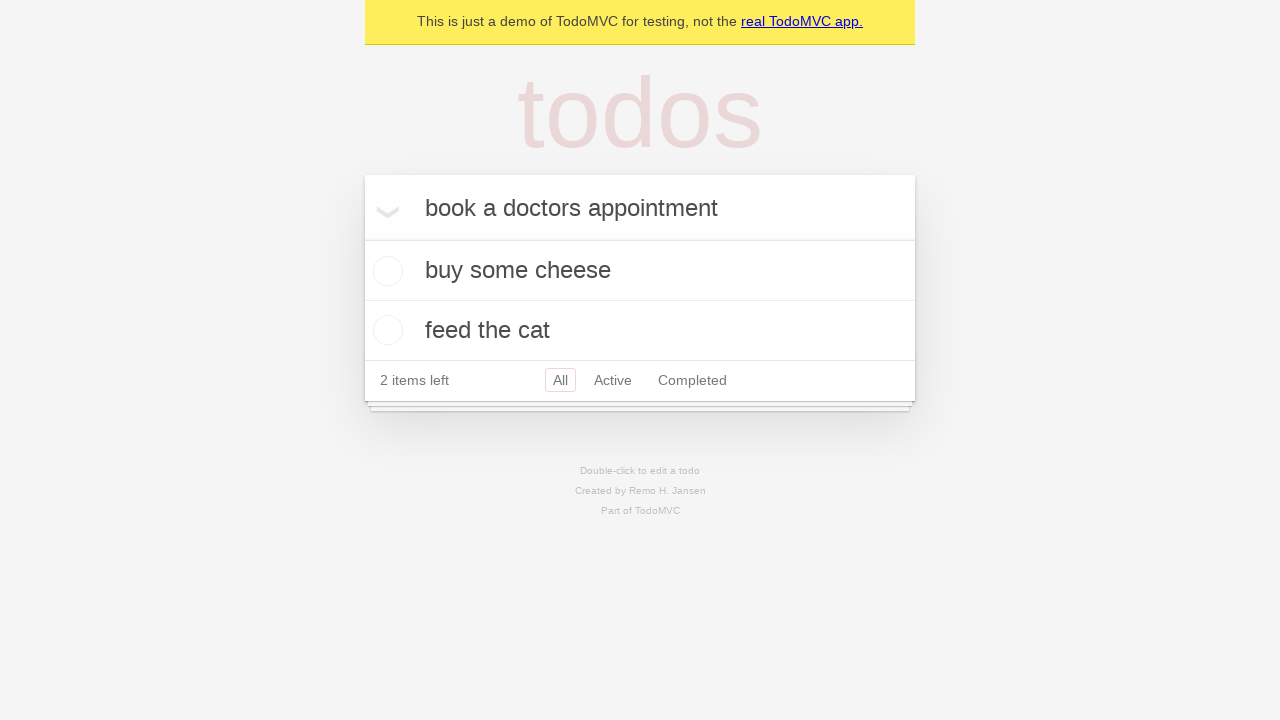

Pressed Enter to create todo item 'book a doctors appointment' on internal:attr=[placeholder="What needs to be done?"i]
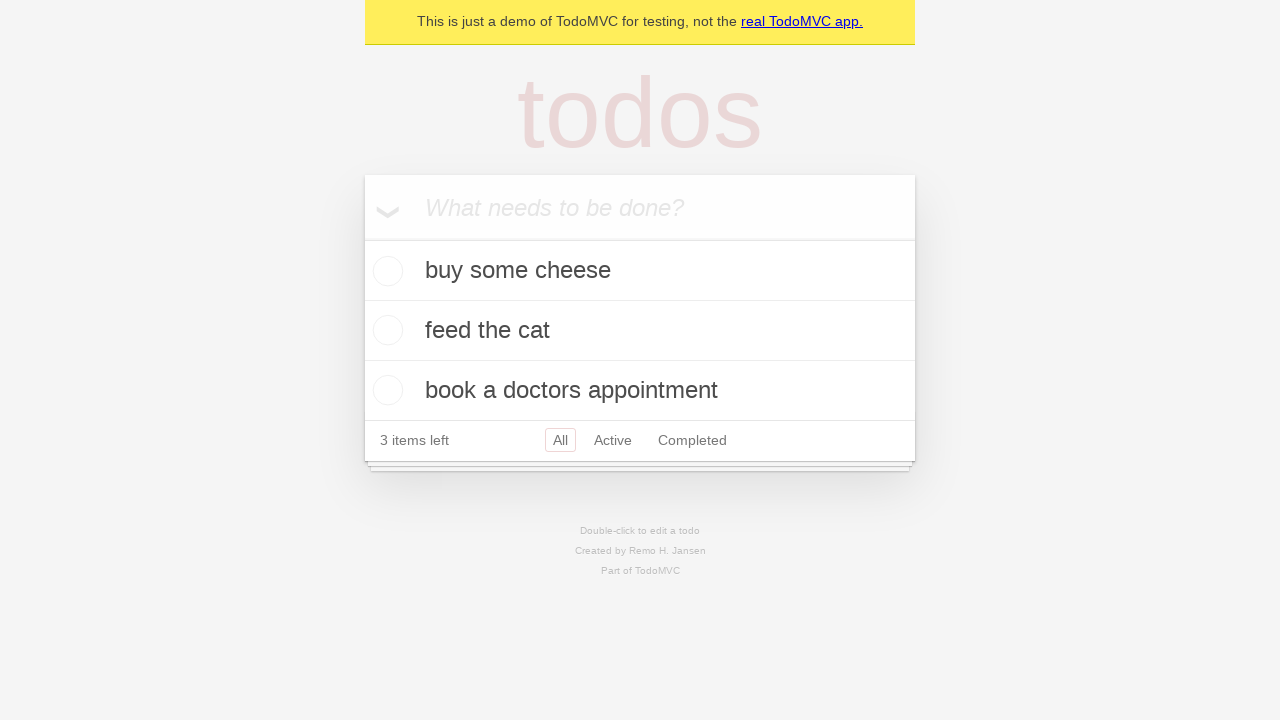

Clicked mark-all checkbox to complete all todos at (362, 238) on internal:label="Mark all as complete"i
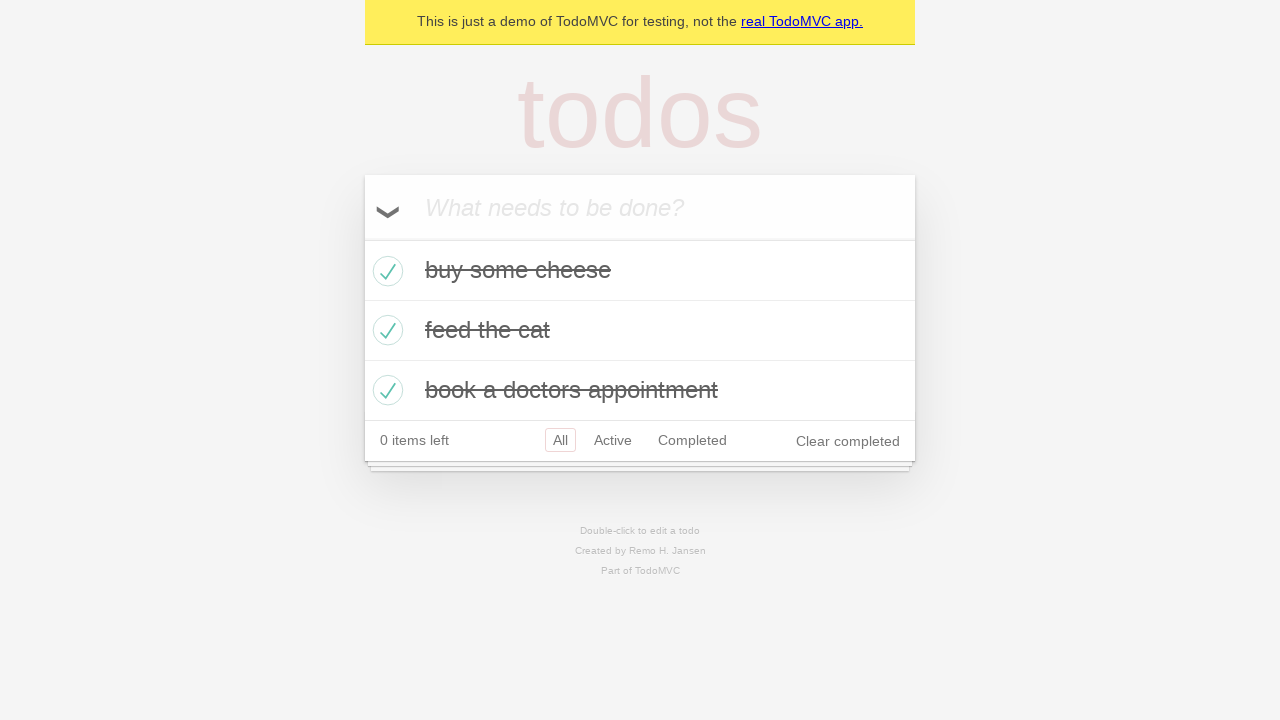

Clicked mark-all checkbox to uncheck all completed todos at (362, 238) on internal:label="Mark all as complete"i
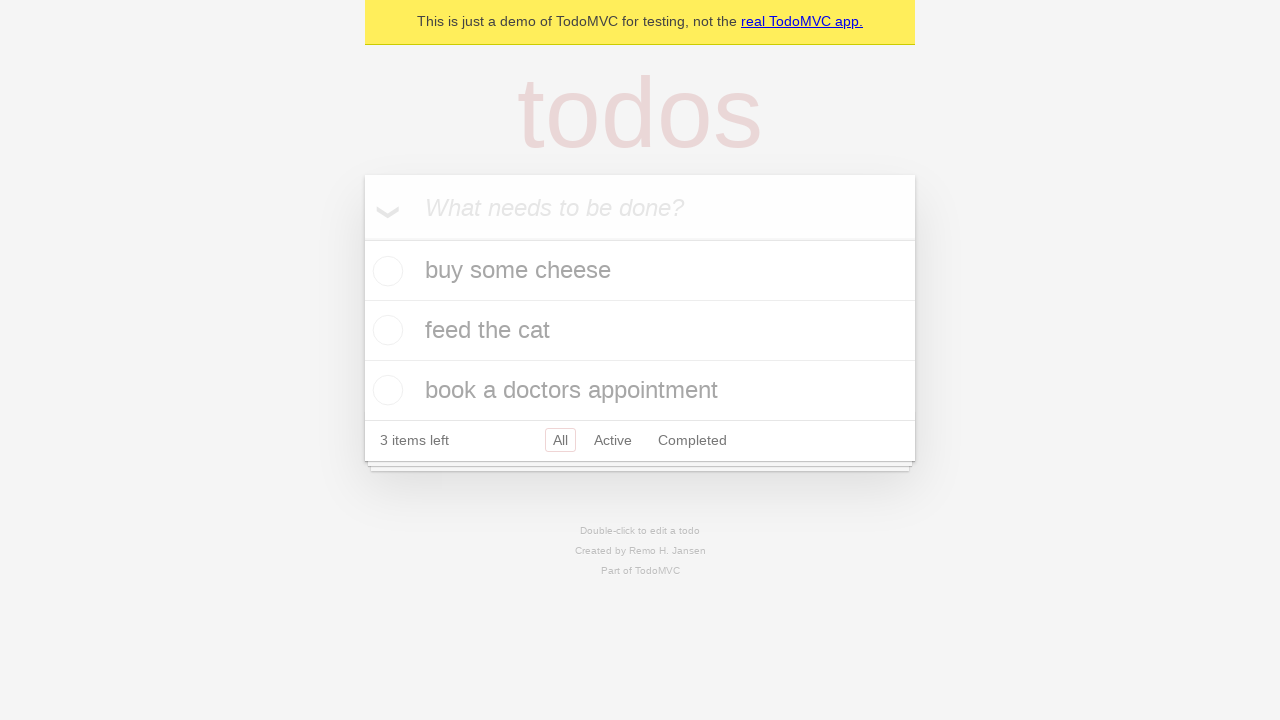

Verified todo items are present on the page
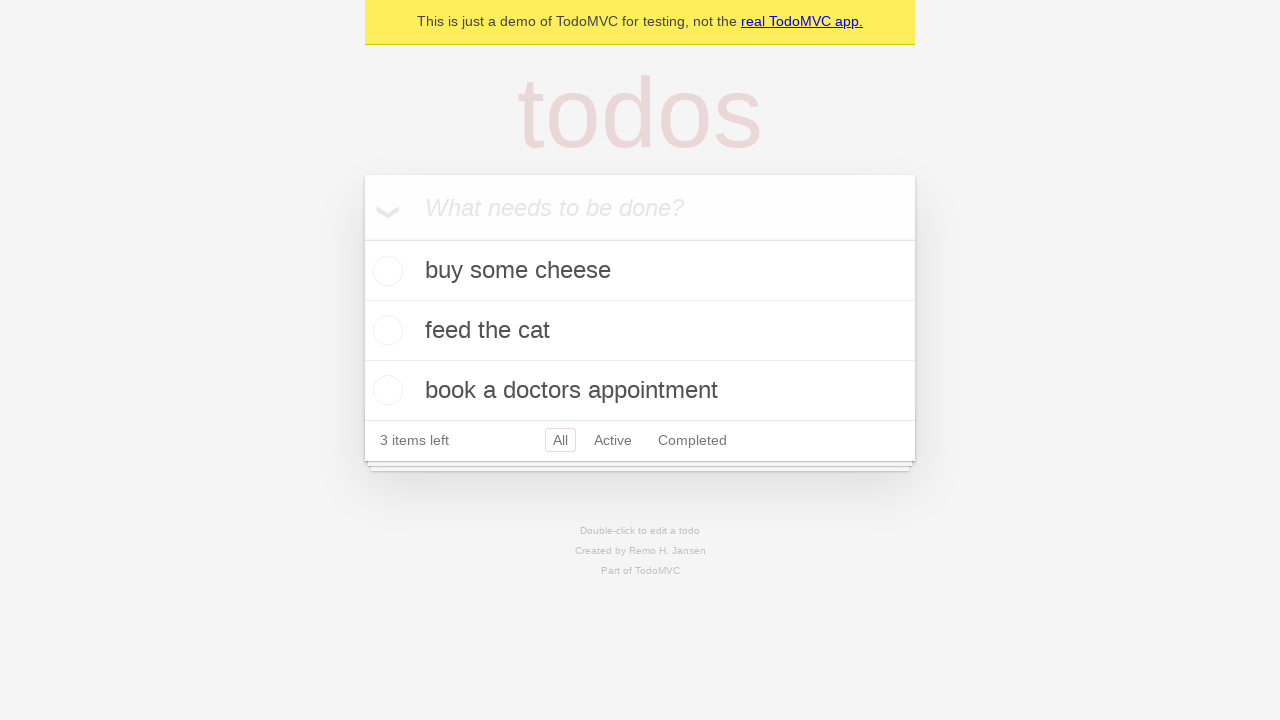

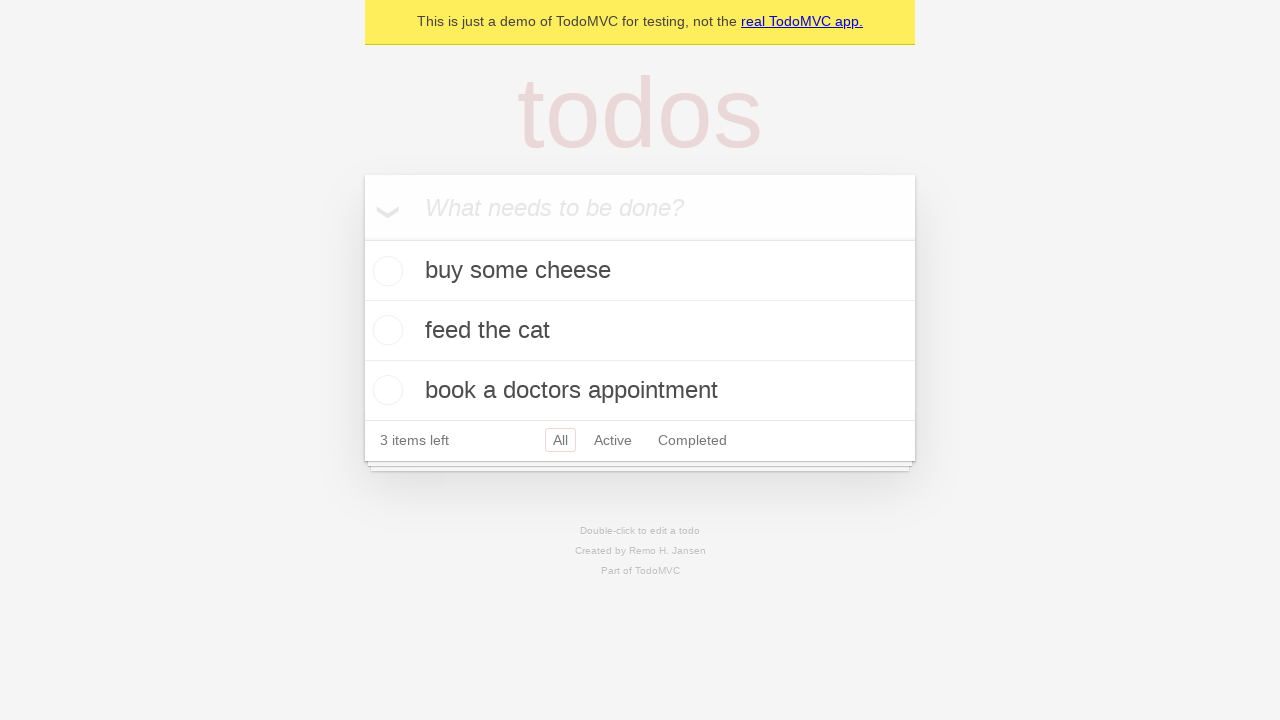